Tests switching between browser windows by opening a new window and navigating between them

Starting URL: https://codenboxautomationlab.com/practice/

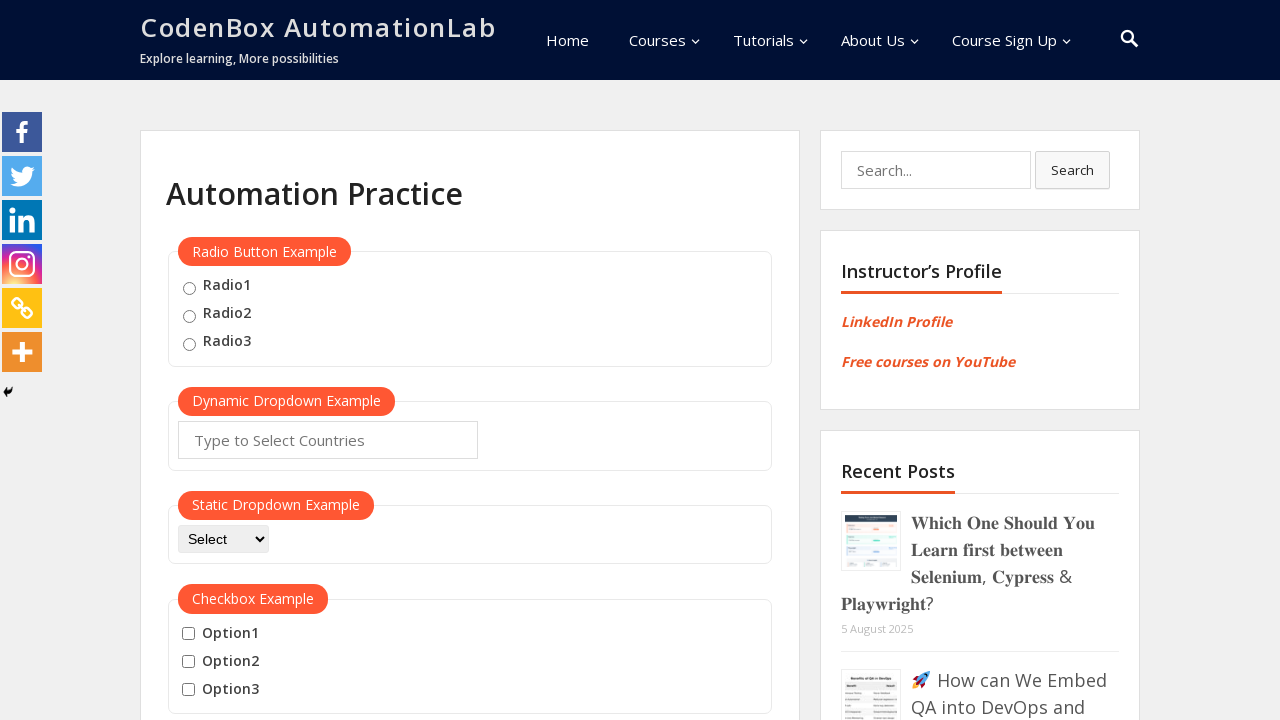

Clicked button to open new window at (237, 360) on #openwindow
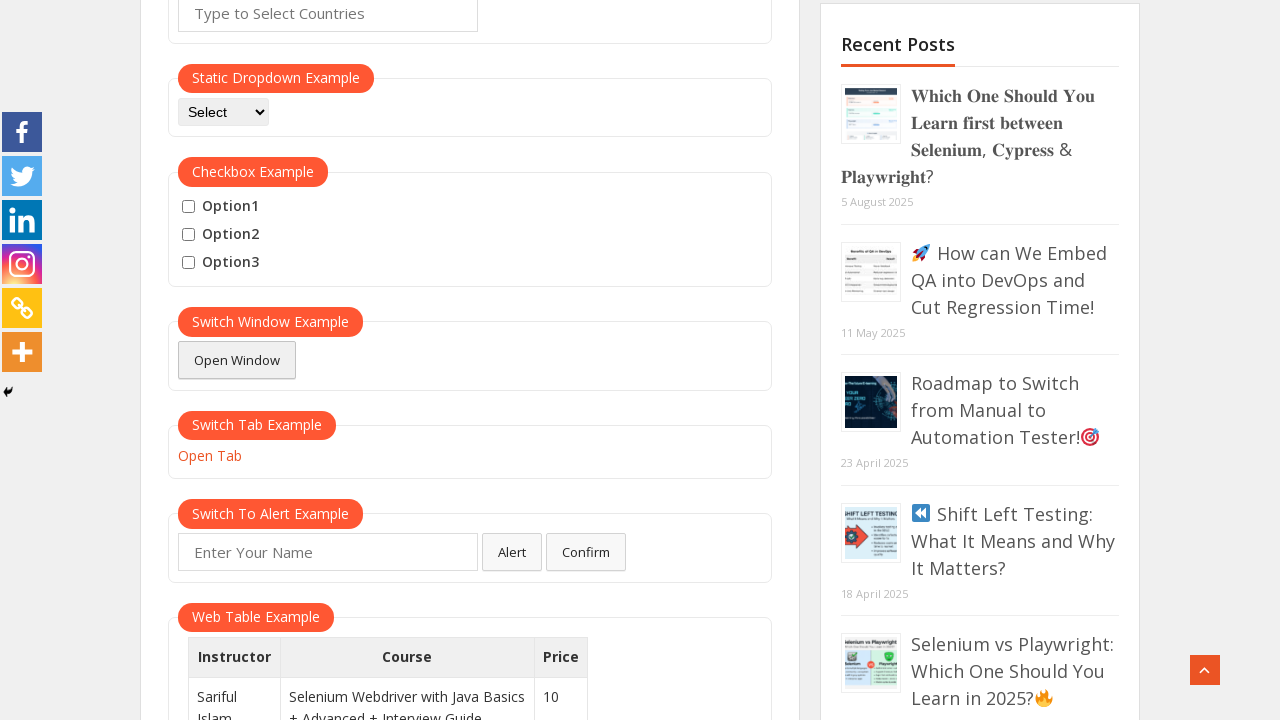

New window opened and captured
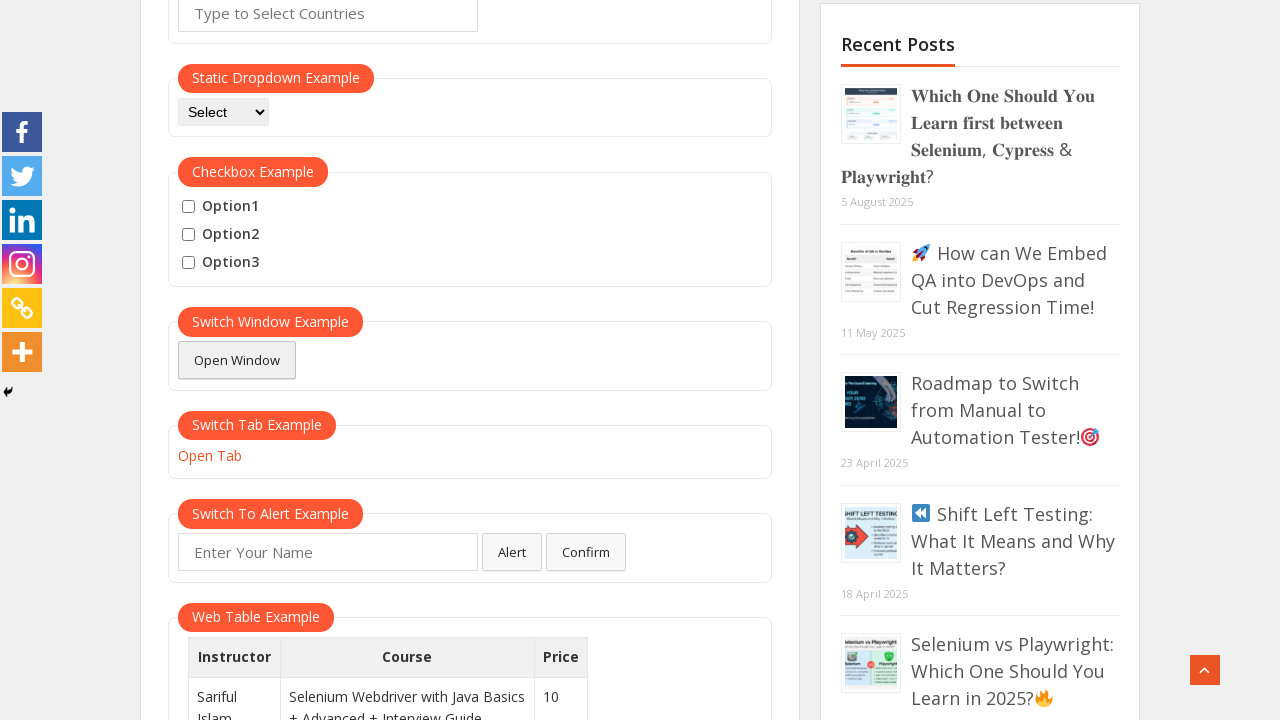

New page loaded completely
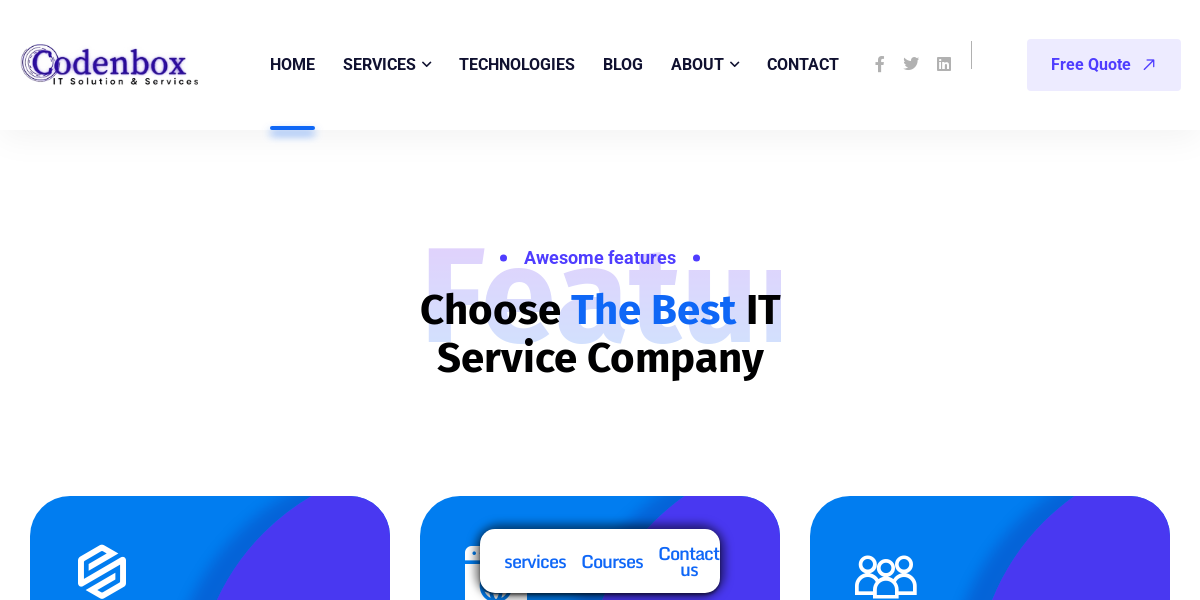

Clicked menu item in new window at (517, 65) on xpath=//li[@id='menu-item-9675']//a
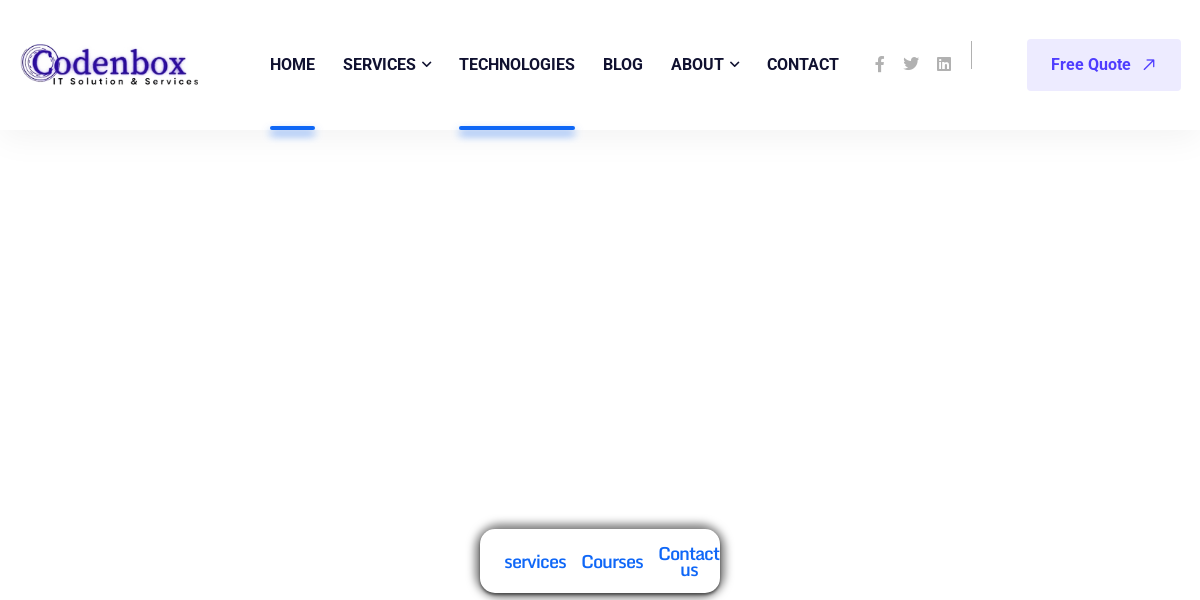

Closed new window
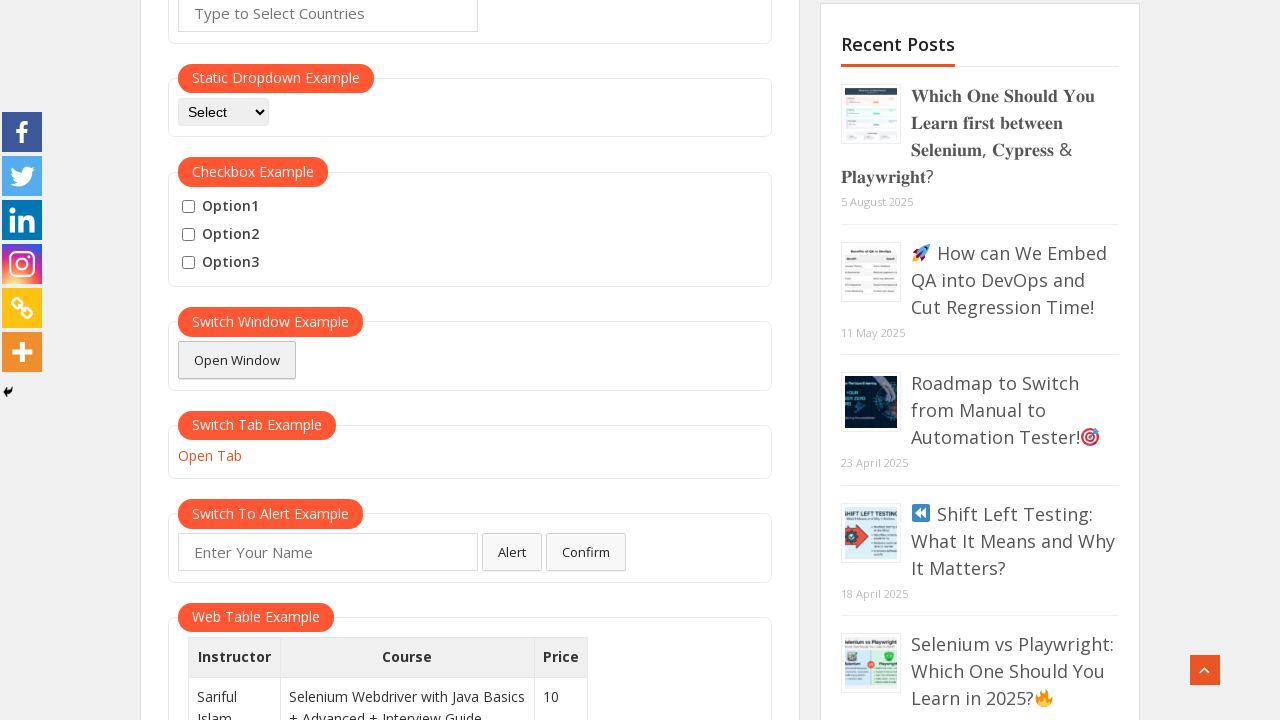

Located all checkboxes on original page
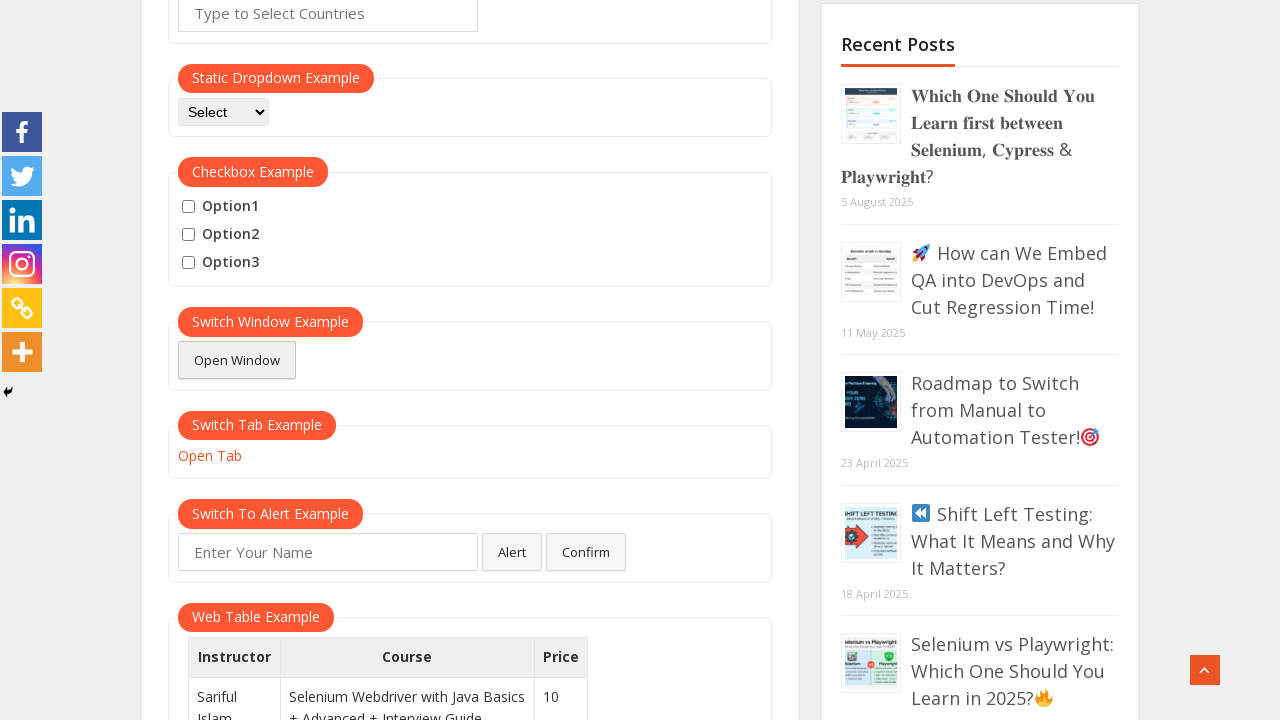

Clicked a checkbox at (188, 207) on #checkbox-example input[type='checkbox'] >> nth=0
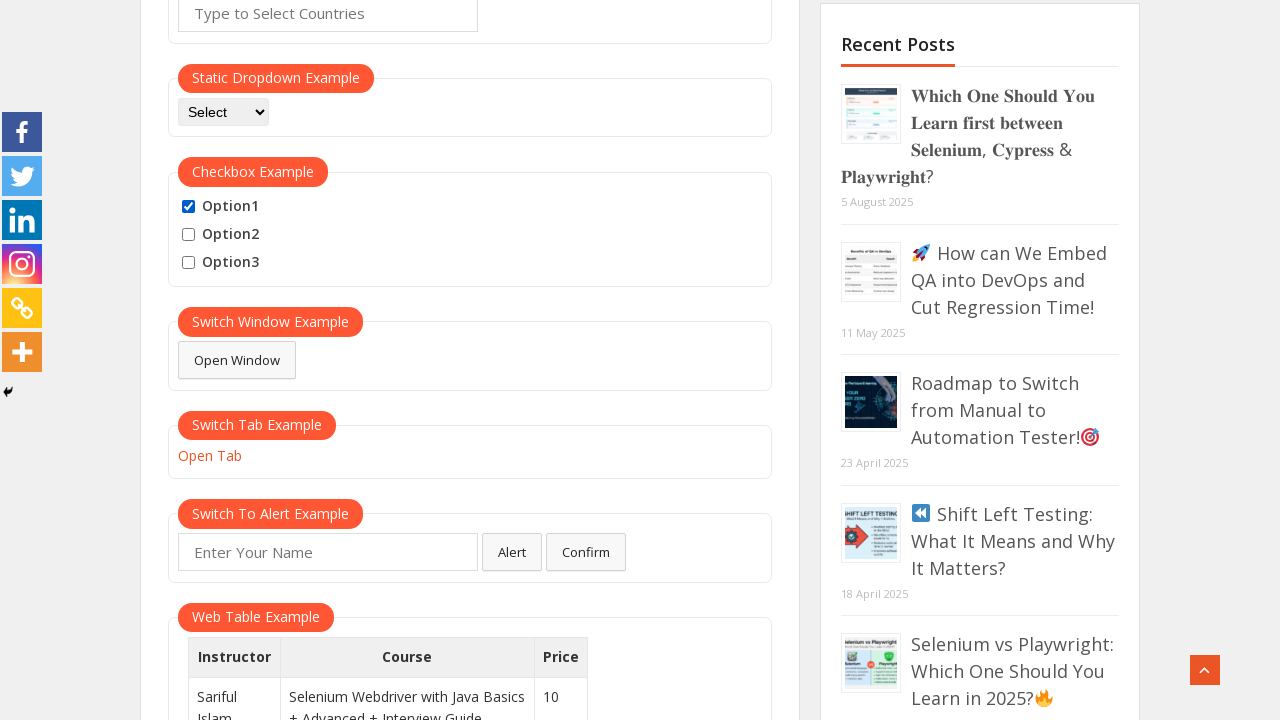

Clicked a checkbox at (188, 235) on #checkbox-example input[type='checkbox'] >> nth=1
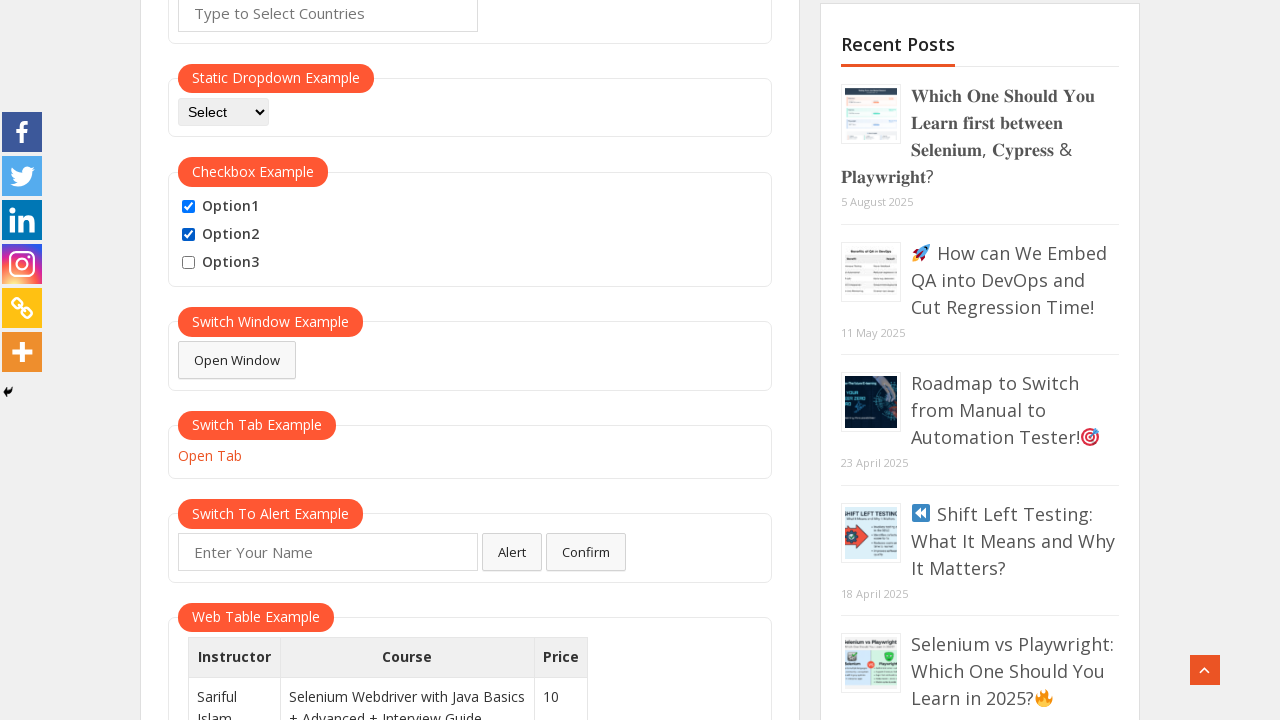

Clicked a checkbox at (188, 263) on #checkbox-example input[type='checkbox'] >> nth=2
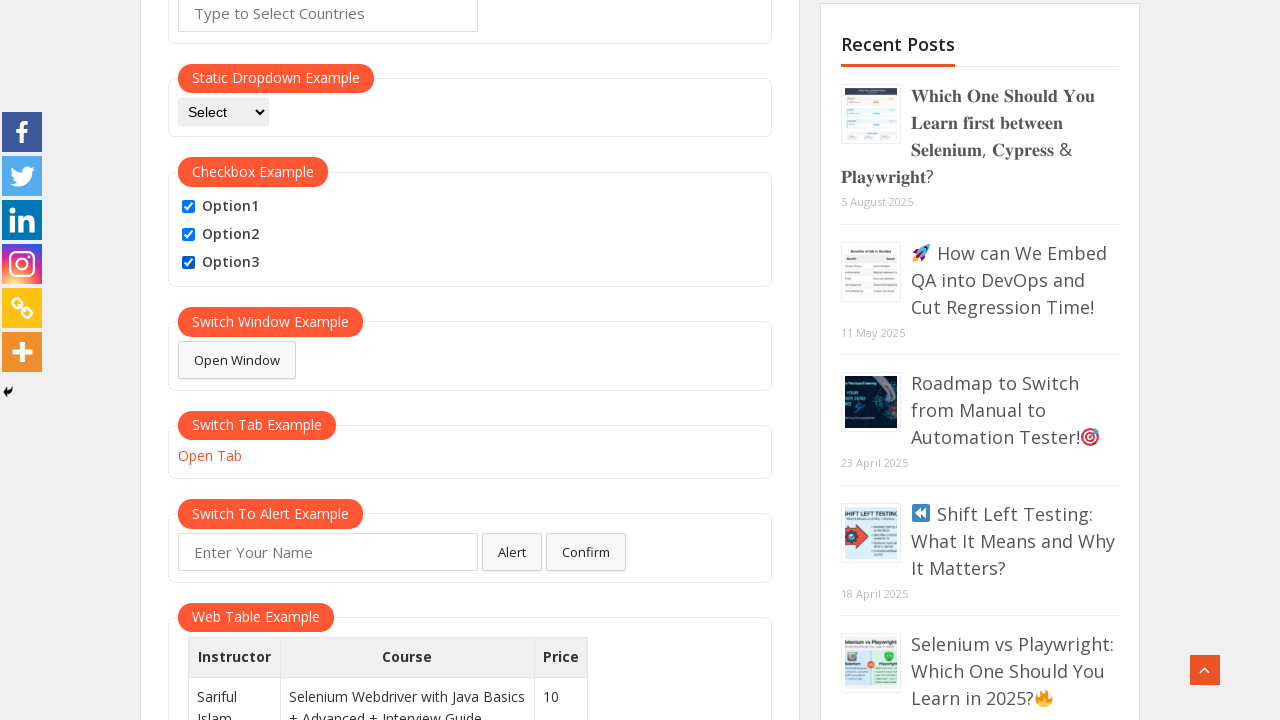

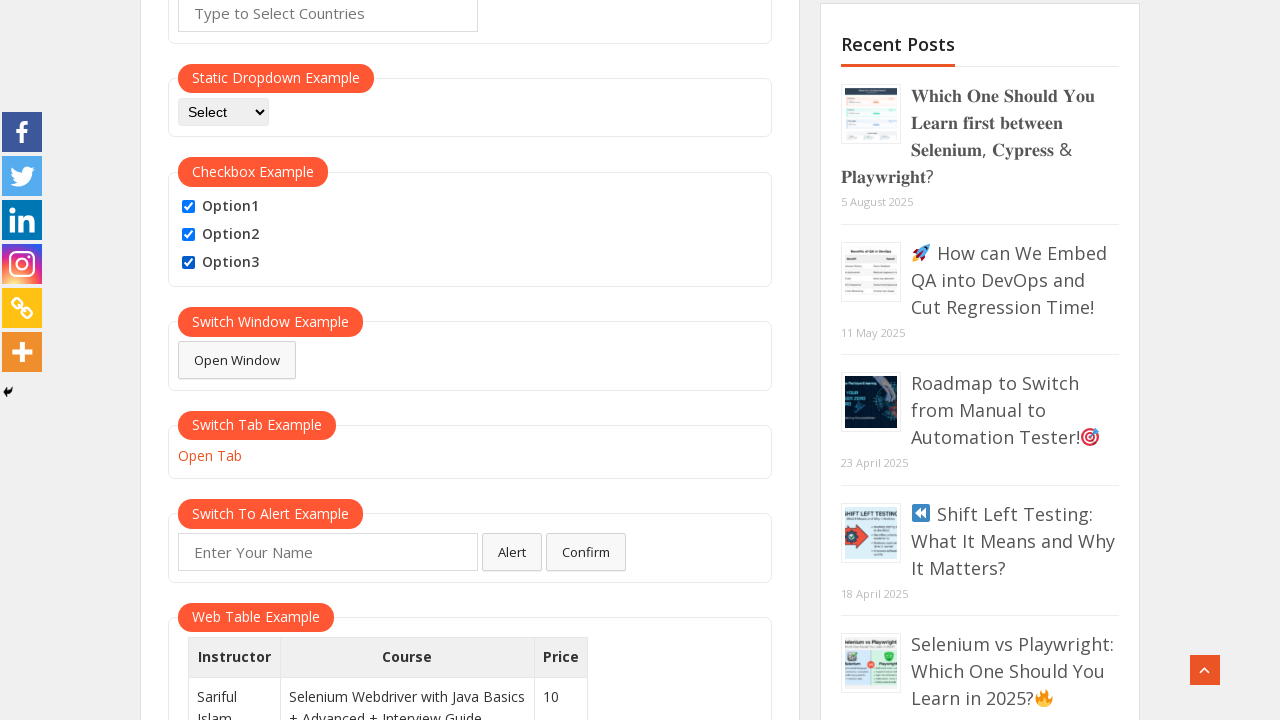